Tests link functionality on DemoQA by clicking on Links navigation, opening links in new windows, and managing window handles

Starting URL: https://demoqa.com/radio-button

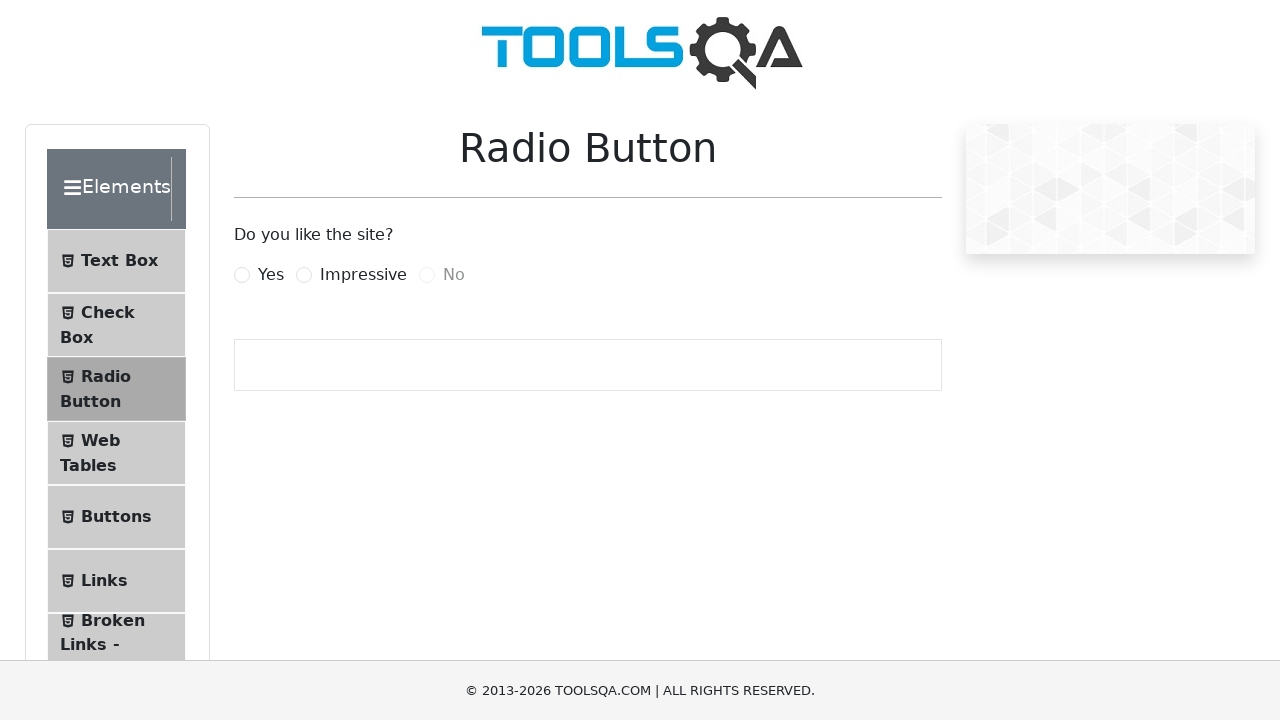

Clicked on Links navigation item at (104, 581) on xpath=//span[text()='Links']
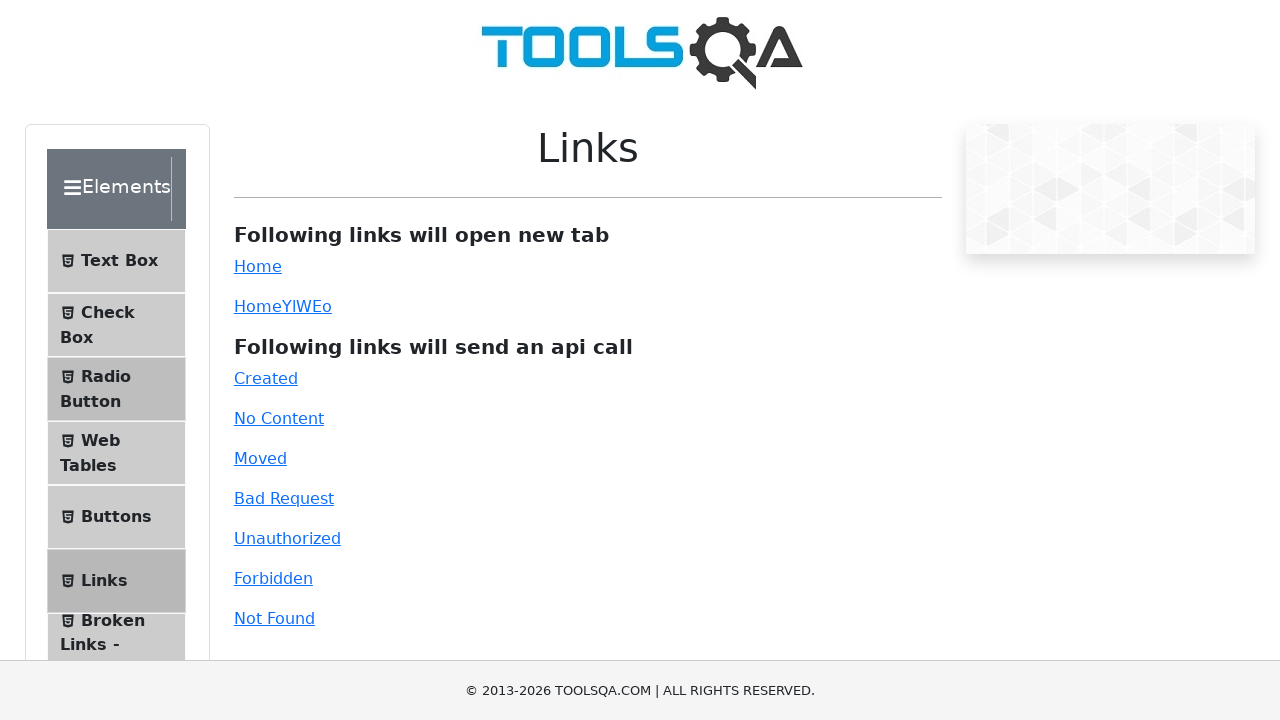

Clicked on simple link, new tab opened at (258, 266) on #simpleLink
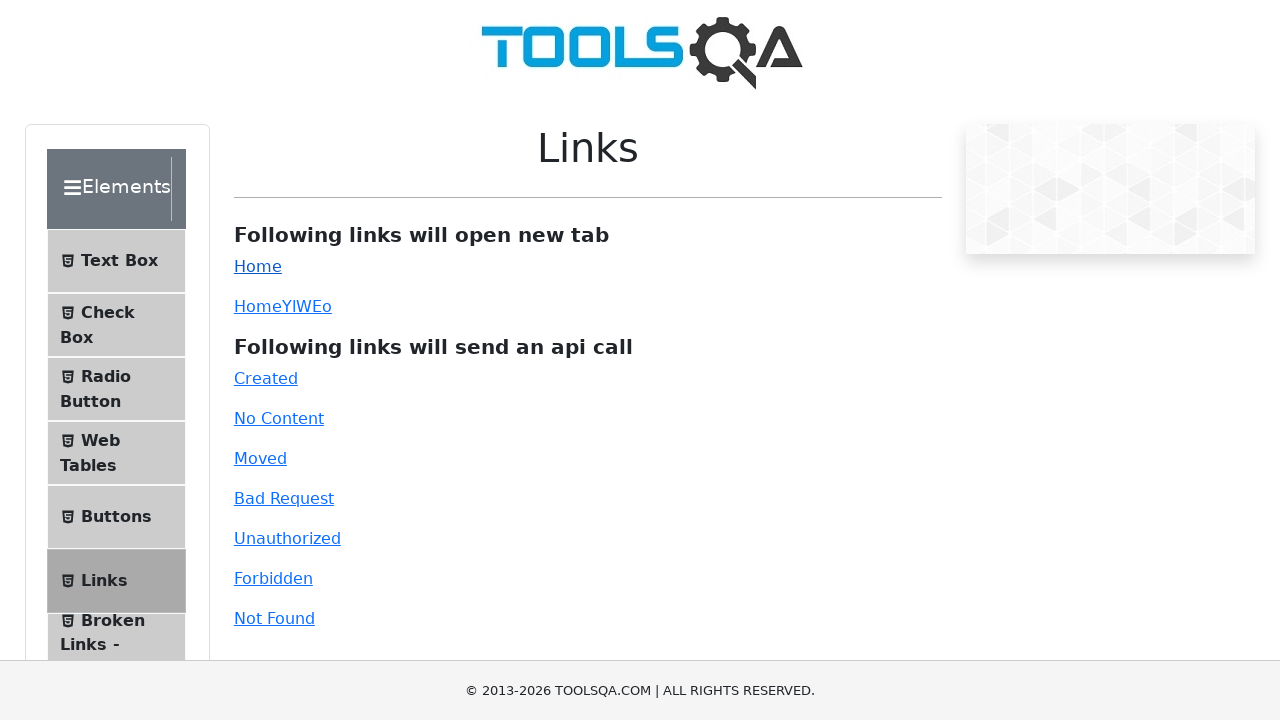

Closed the newly opened tab from simple link
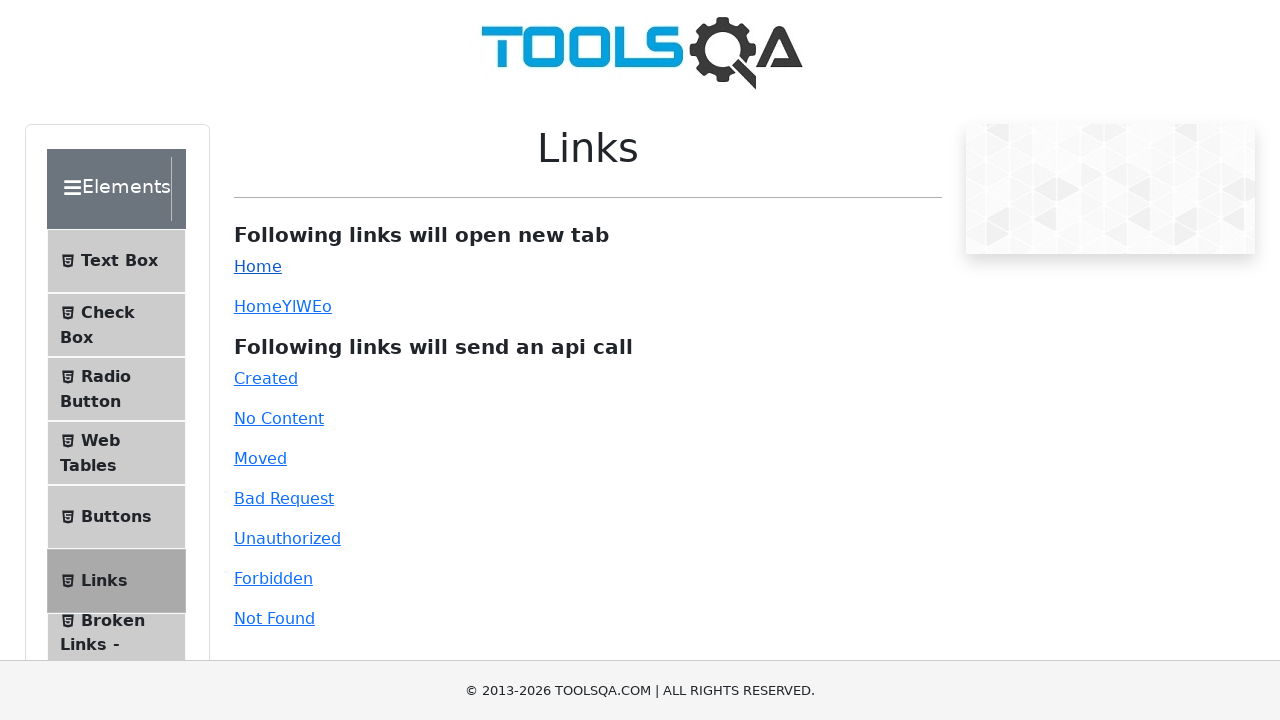

Clicked on dynamic link, new tab opened at (258, 306) on #dynamicLink
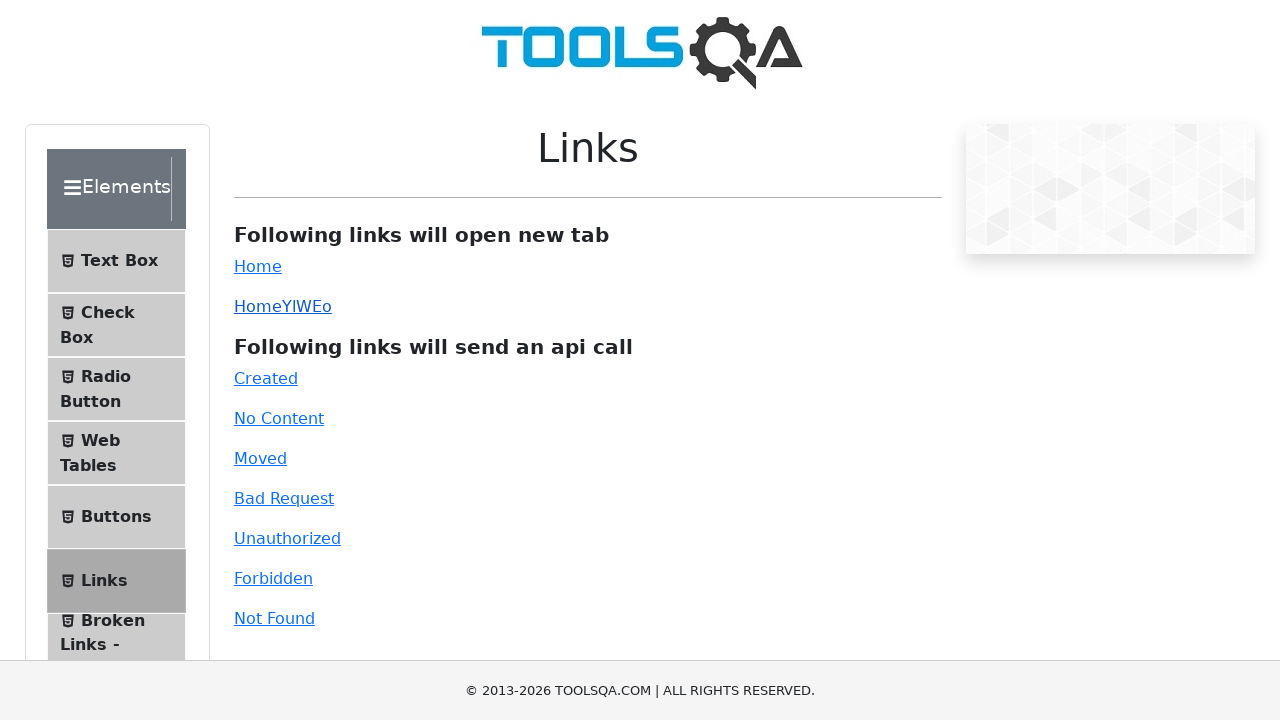

Closed the newly opened tab from dynamic link
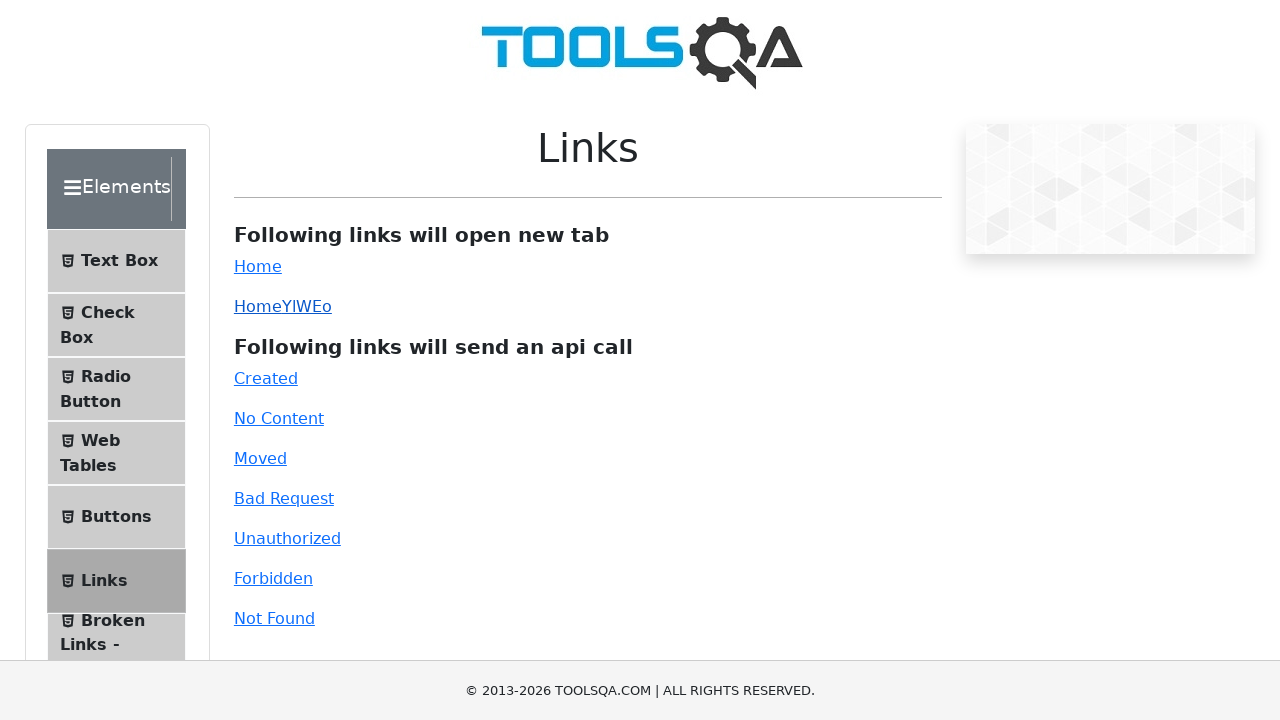

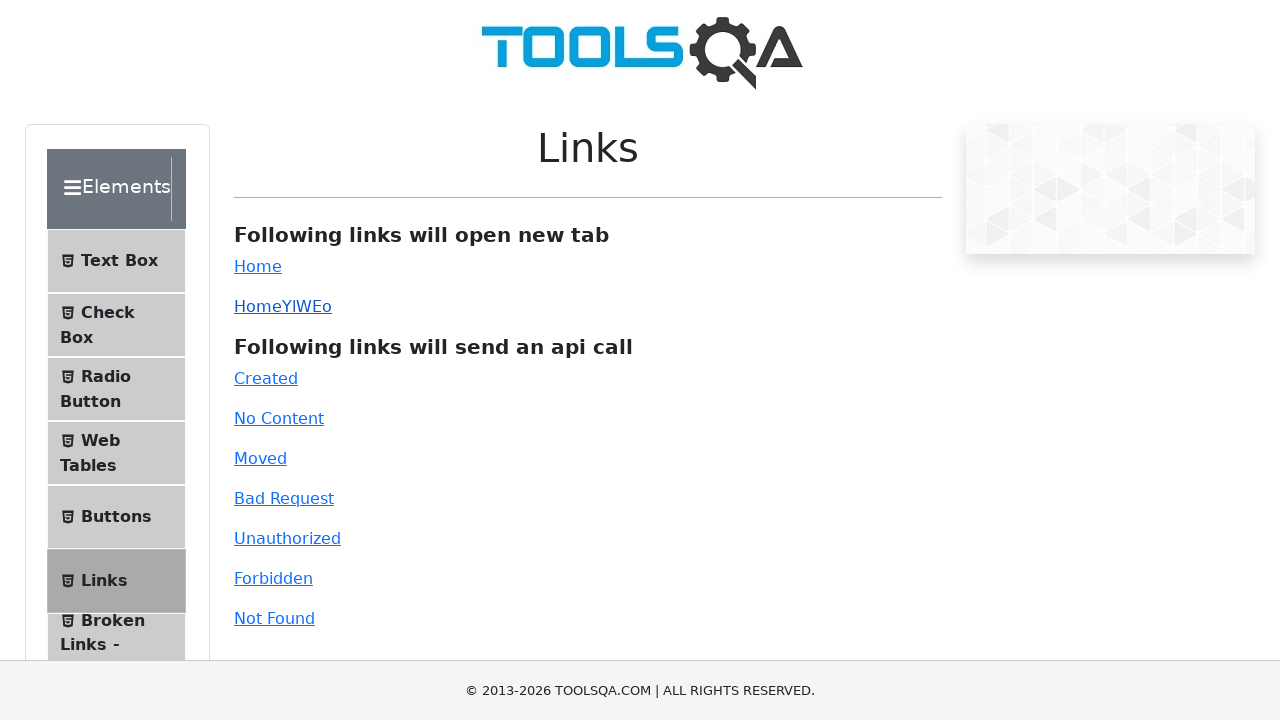